Tests various button interactions on a practice page including getting button position, color, size properties, and clicking a button to navigate home

Starting URL: https://www.leafground.com/button.xhtml

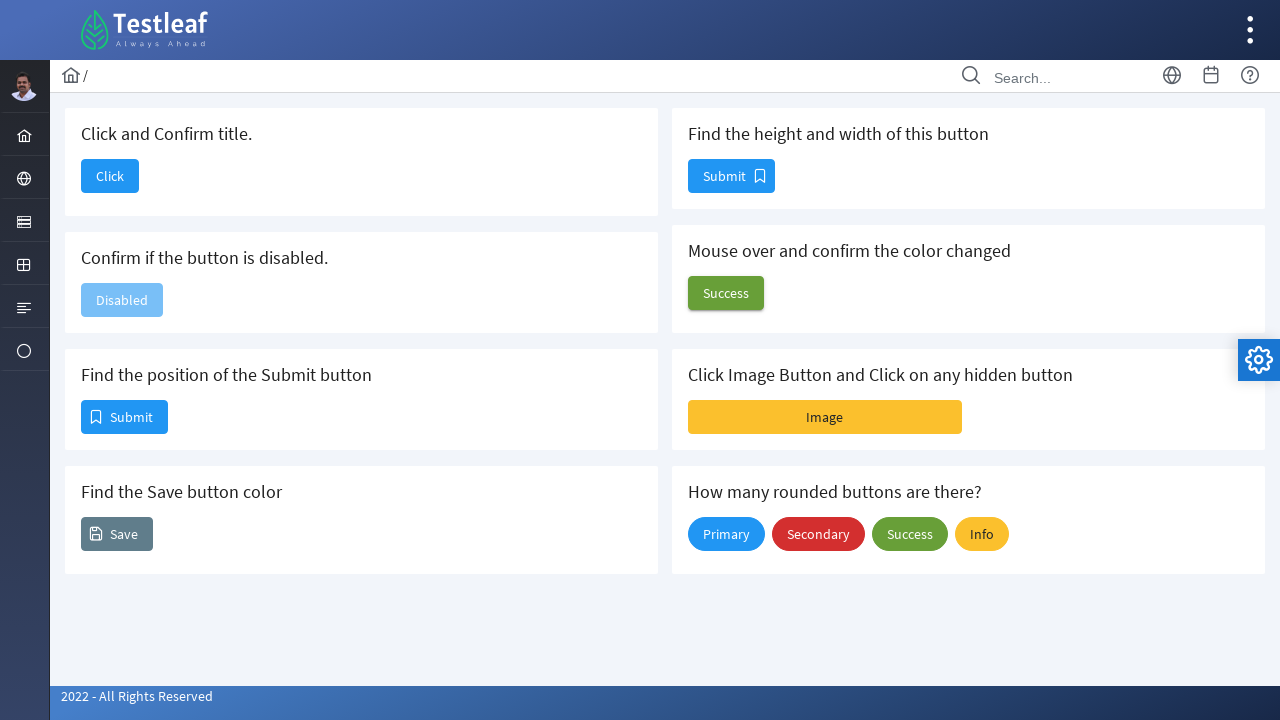

Waited for first button position element to load
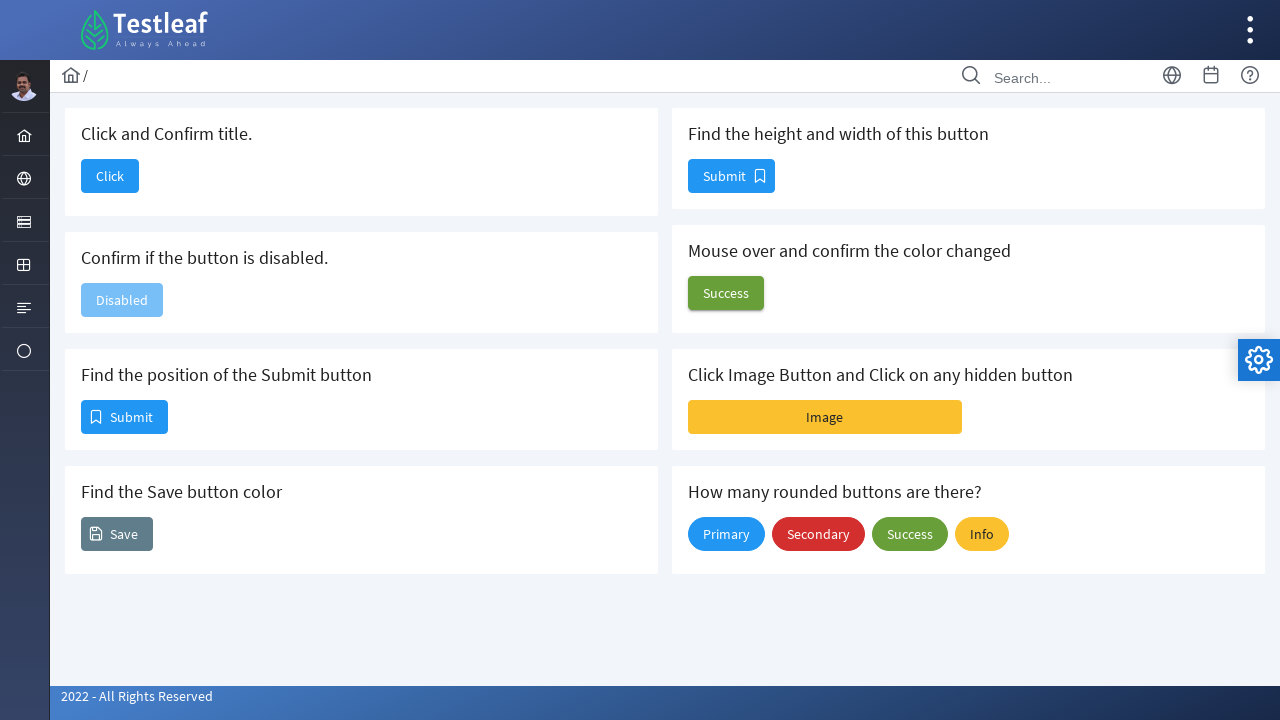

Waited for button color element to load
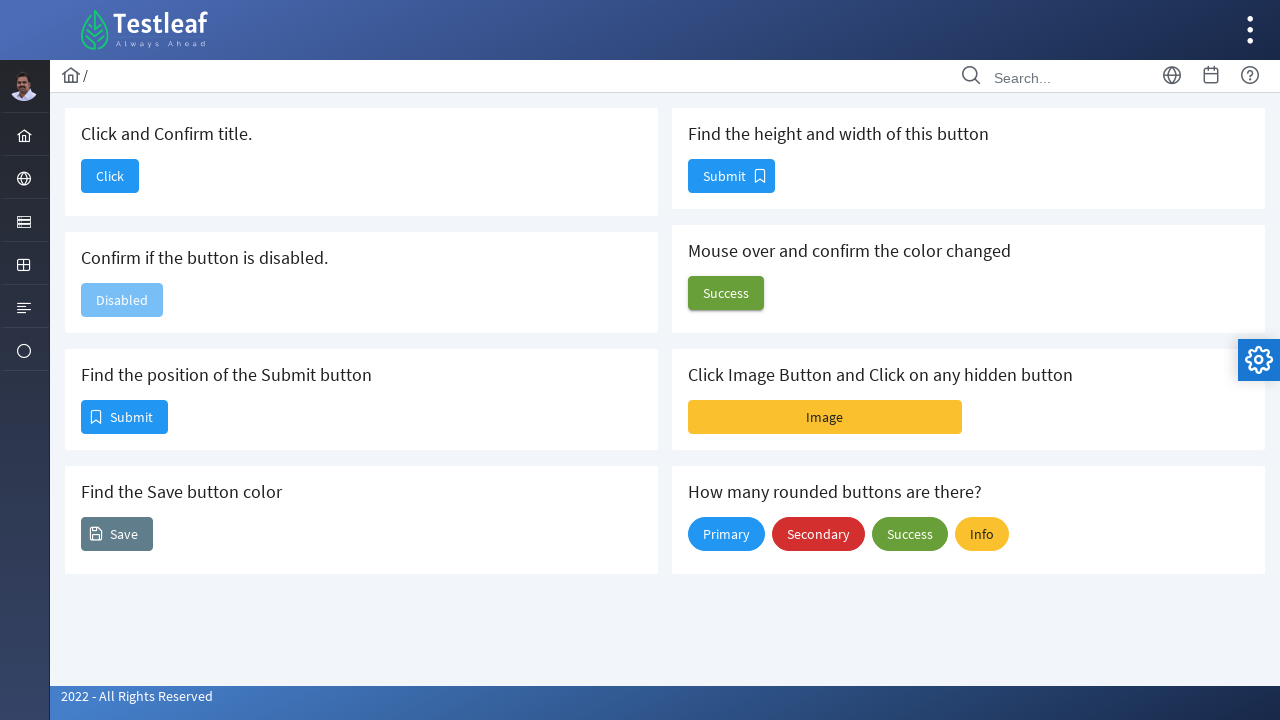

Waited for button size element to load
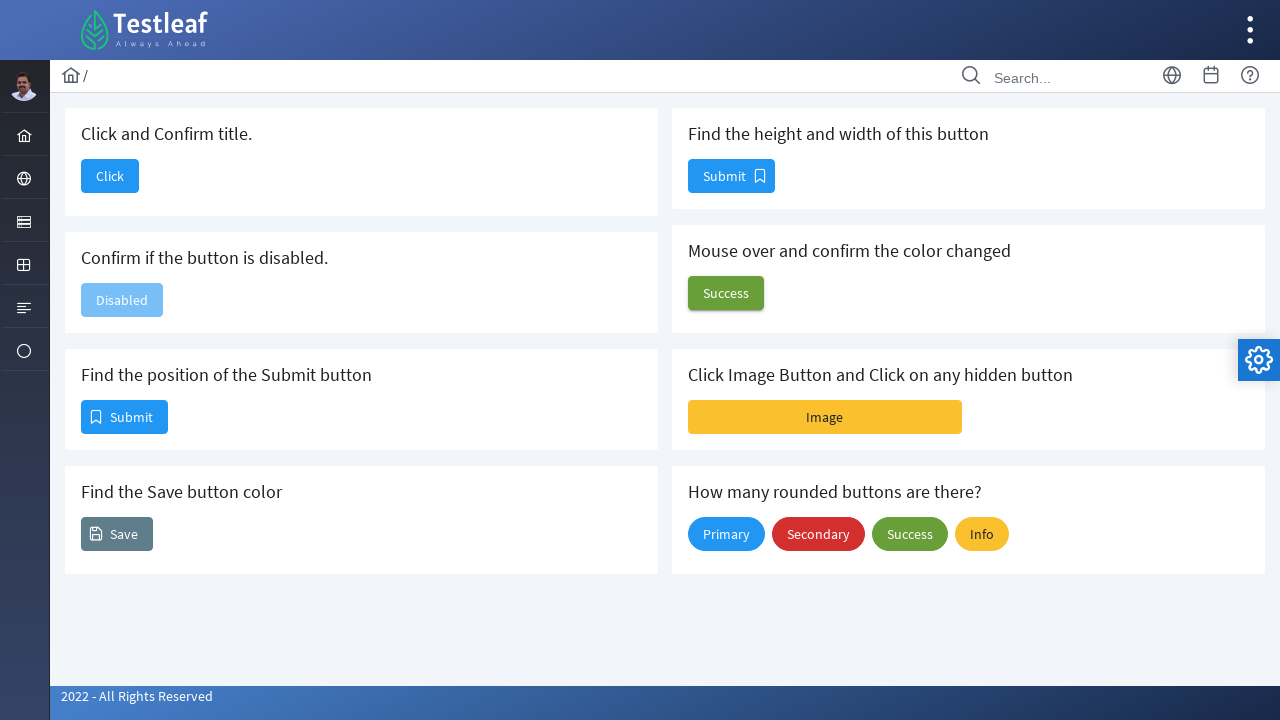

Clicked button to navigate to home at (110, 176) on xpath=//*[@id='j_idt88:j_idt90']/span
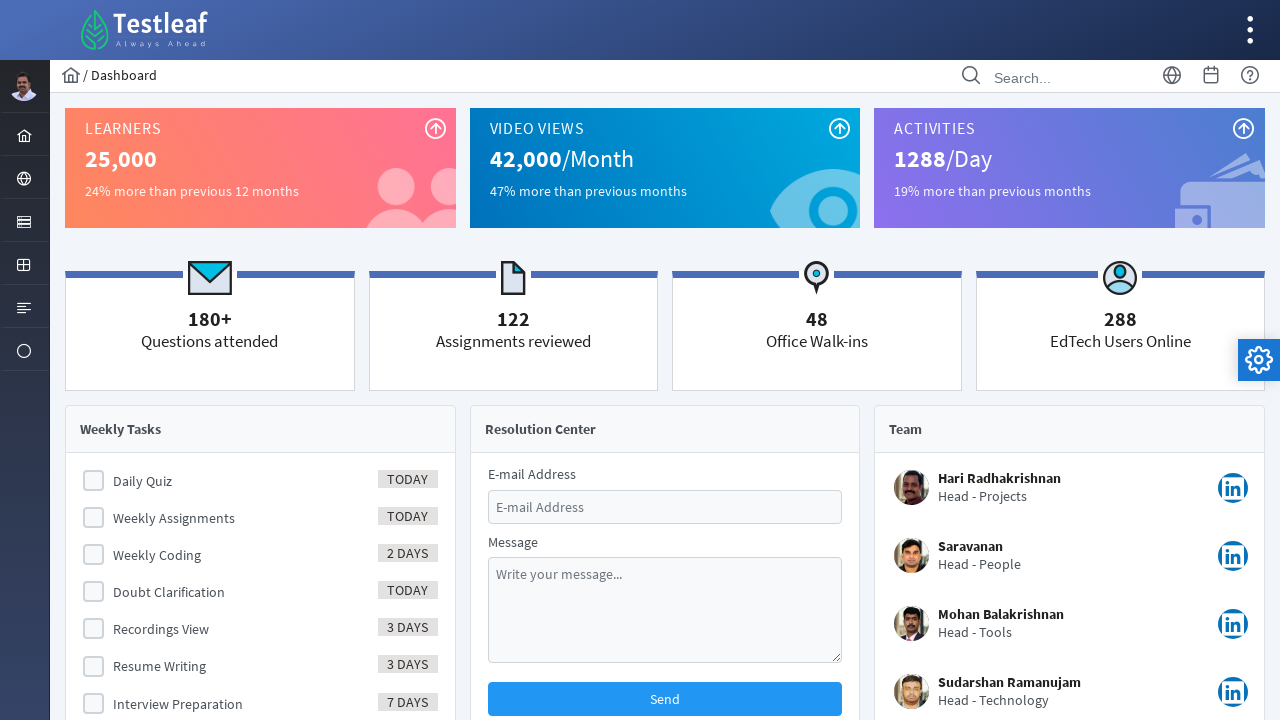

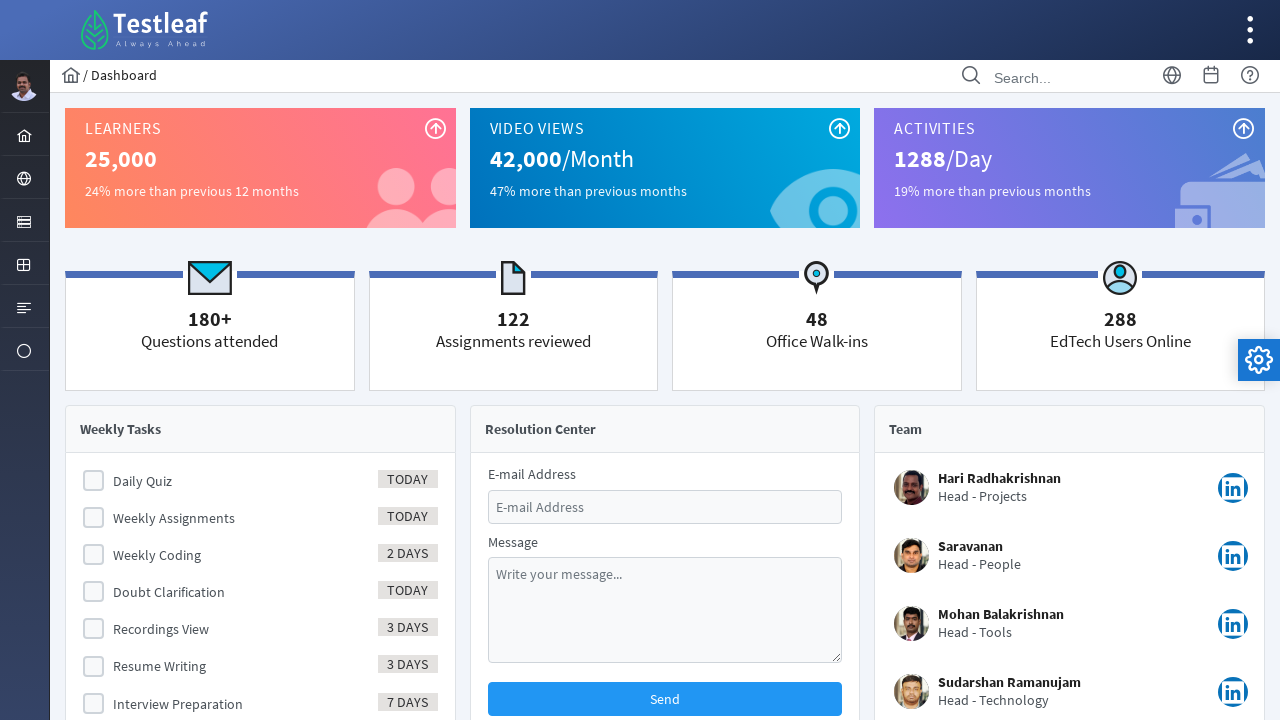